Tests floating menu visibility after scrolling down the page

Starting URL: https://the-internet.herokuapp.com/floating_menu

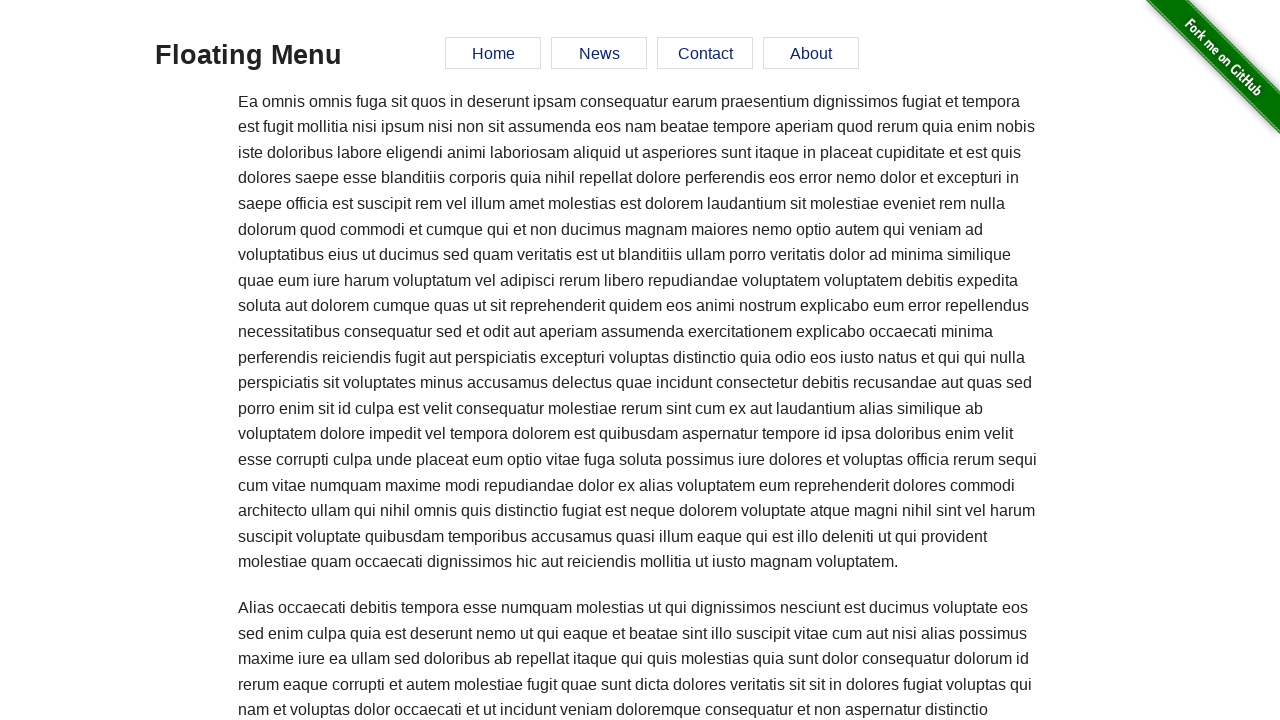

Scrolled to bottom of page
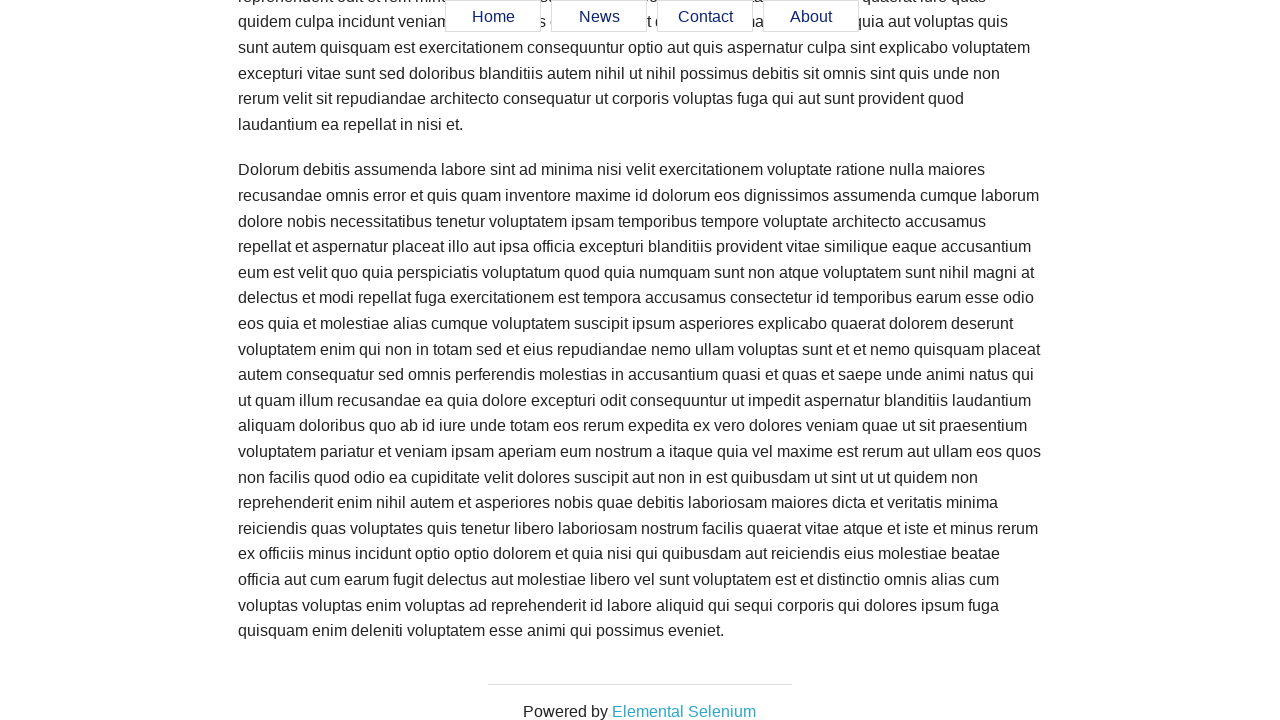

Located floating menu element
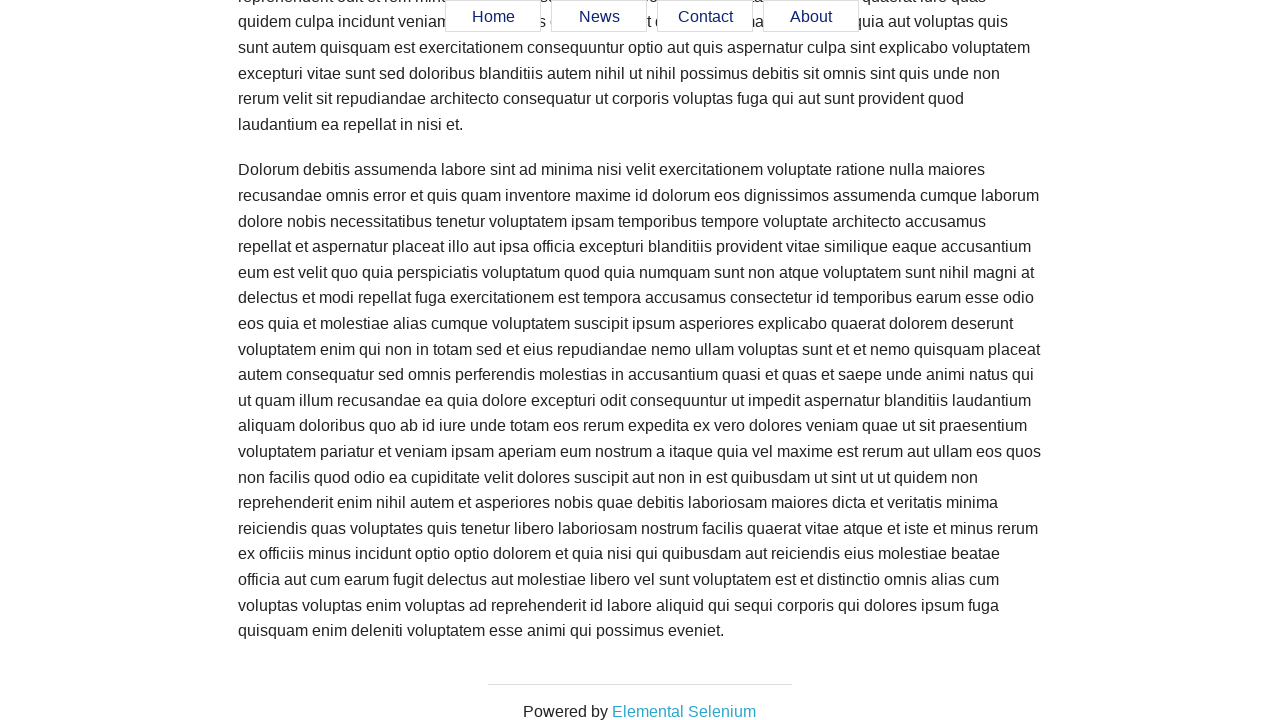

Floating menu is visible after scrolling
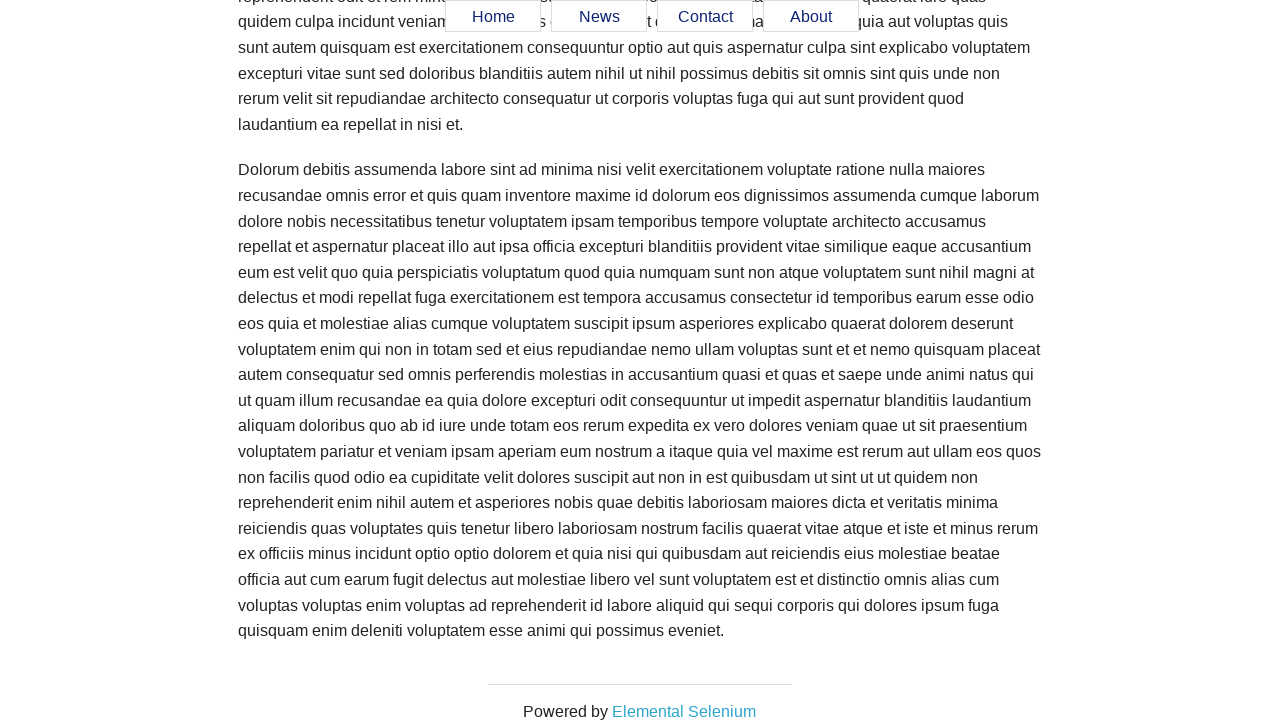

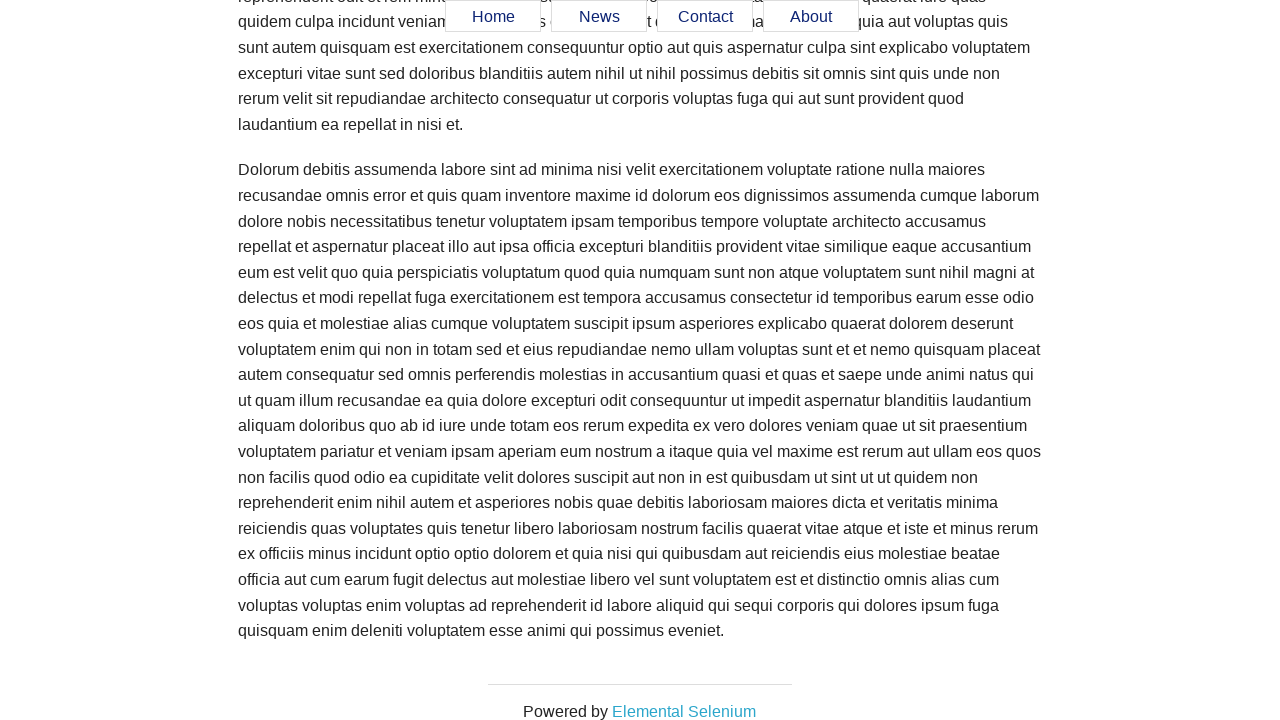